Tests the Playwright documentation website by verifying the page title contains "Playwright", checking the "Get started" link has the correct href attribute, clicking it, and verifying navigation to the intro page.

Starting URL: https://playwright.dev/

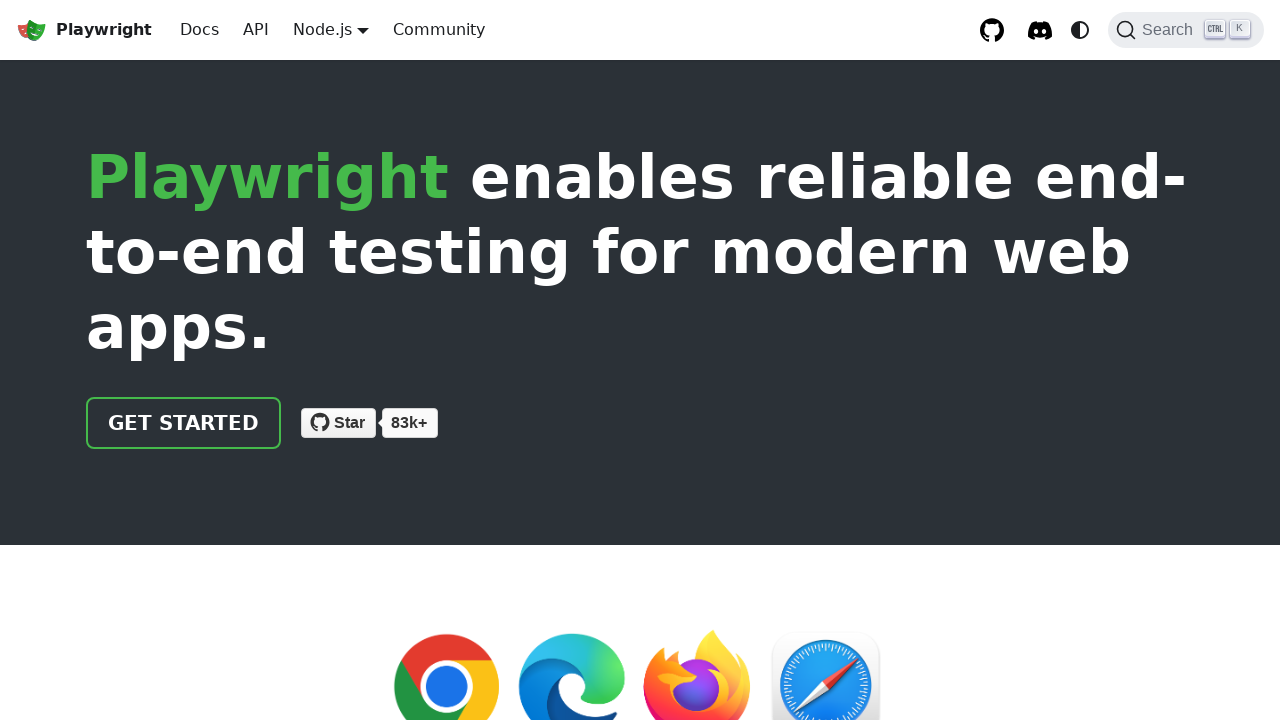

Verified page title contains 'Playwright'
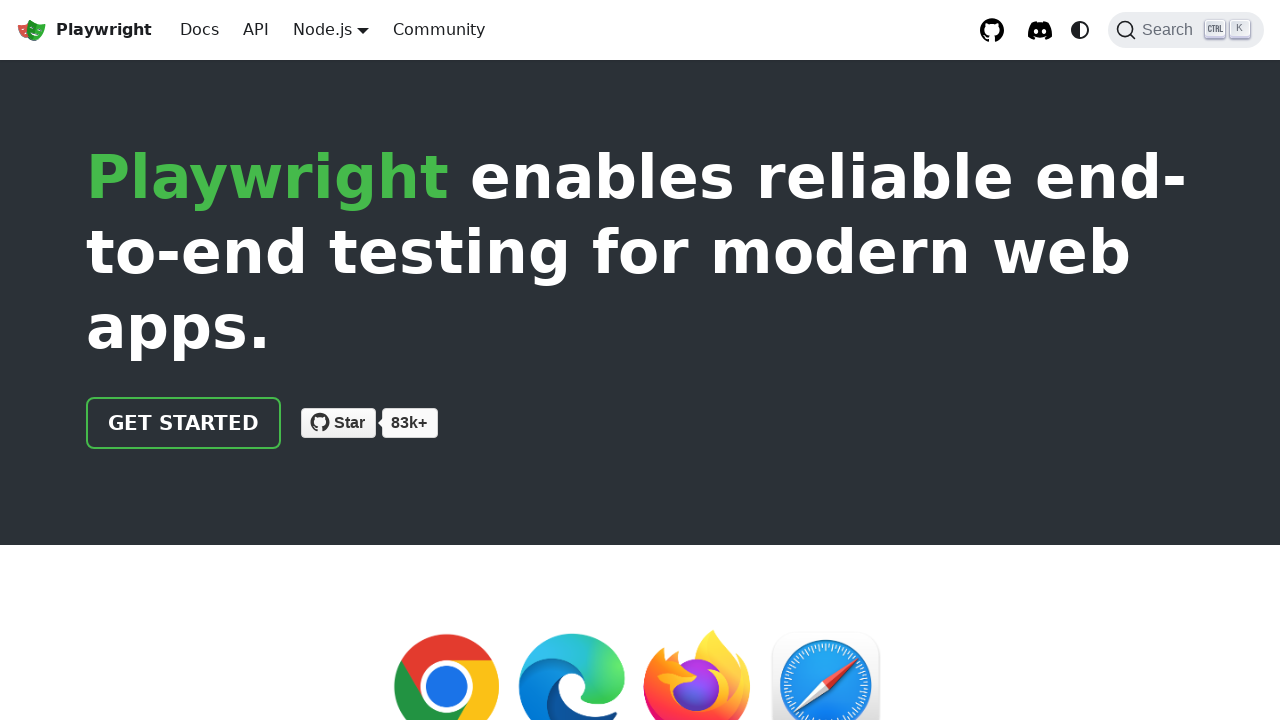

Located 'Get started' link
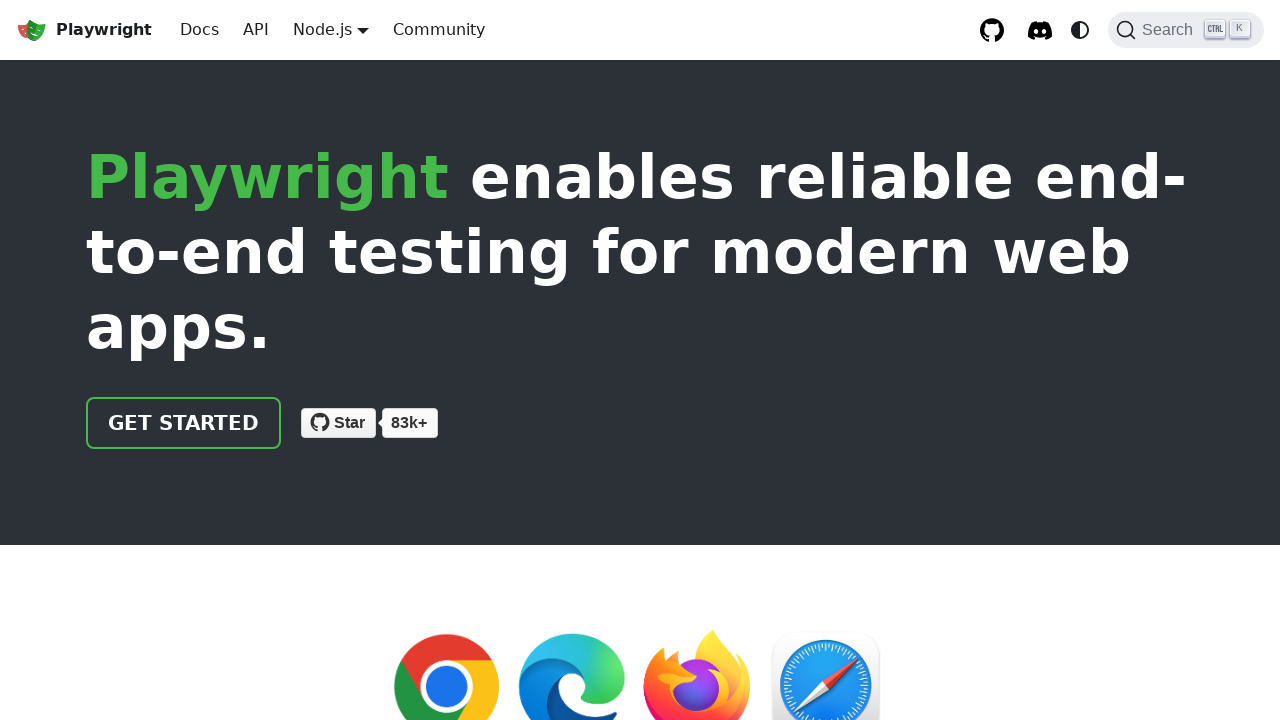

Verified 'Get started' link has correct href attribute '/docs/intro'
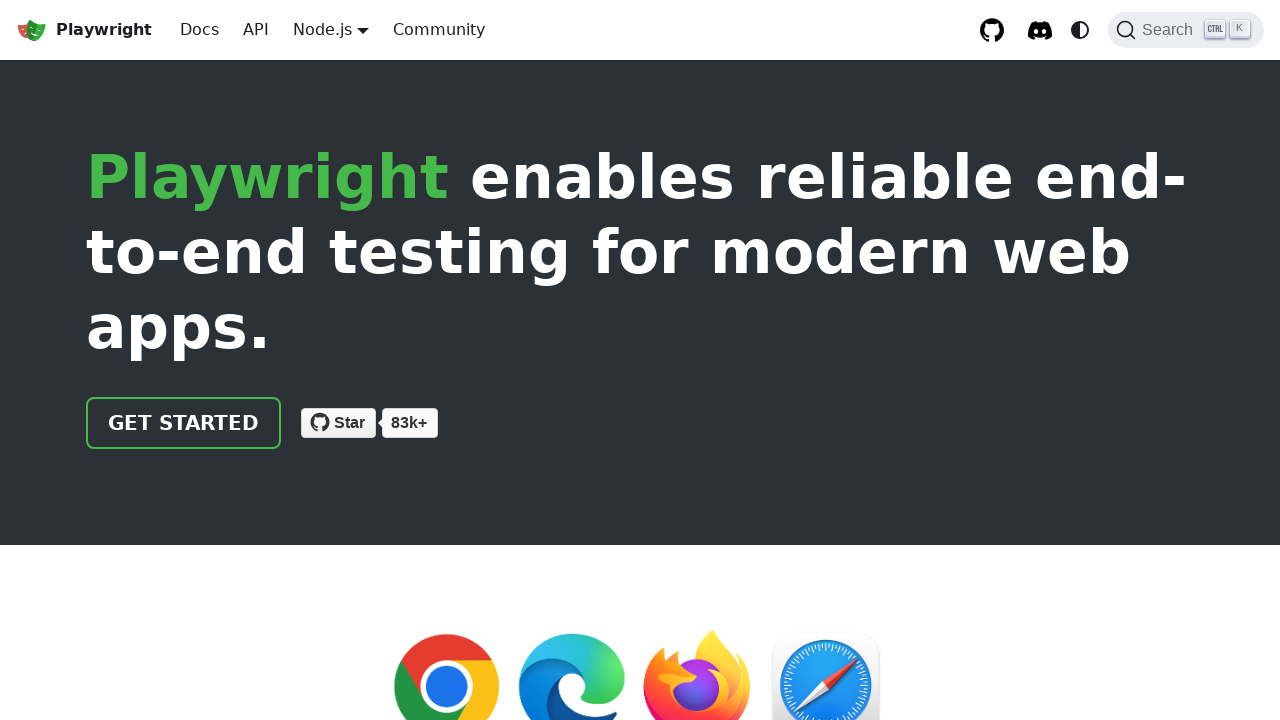

Clicked 'Get started' link at (184, 423) on internal:role=link[name="Get started"i]
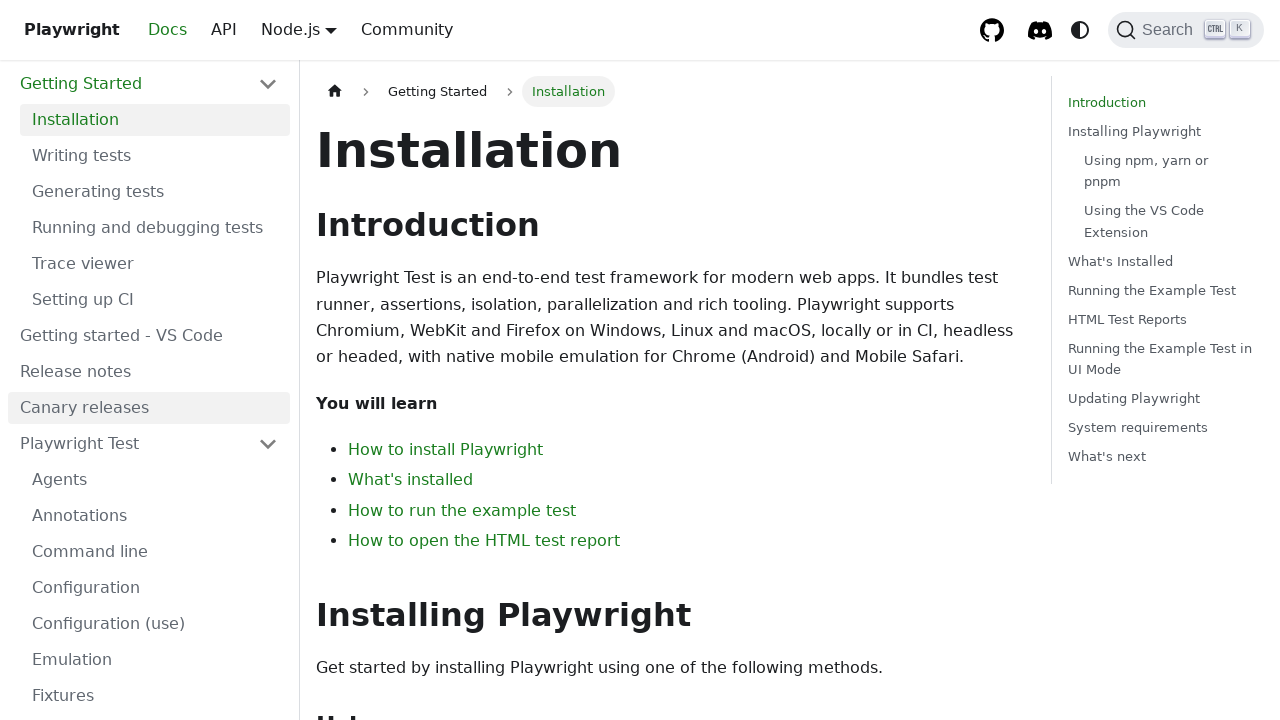

Verified navigation to intro page - URL contains 'intro'
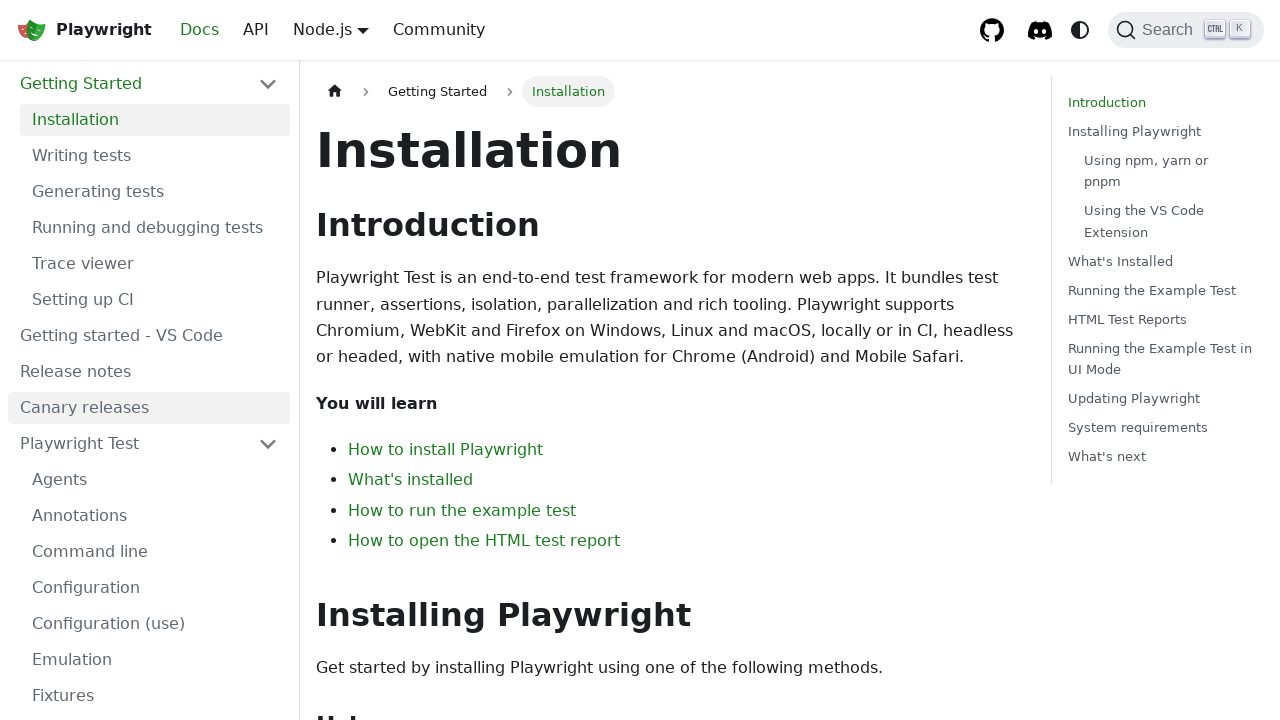

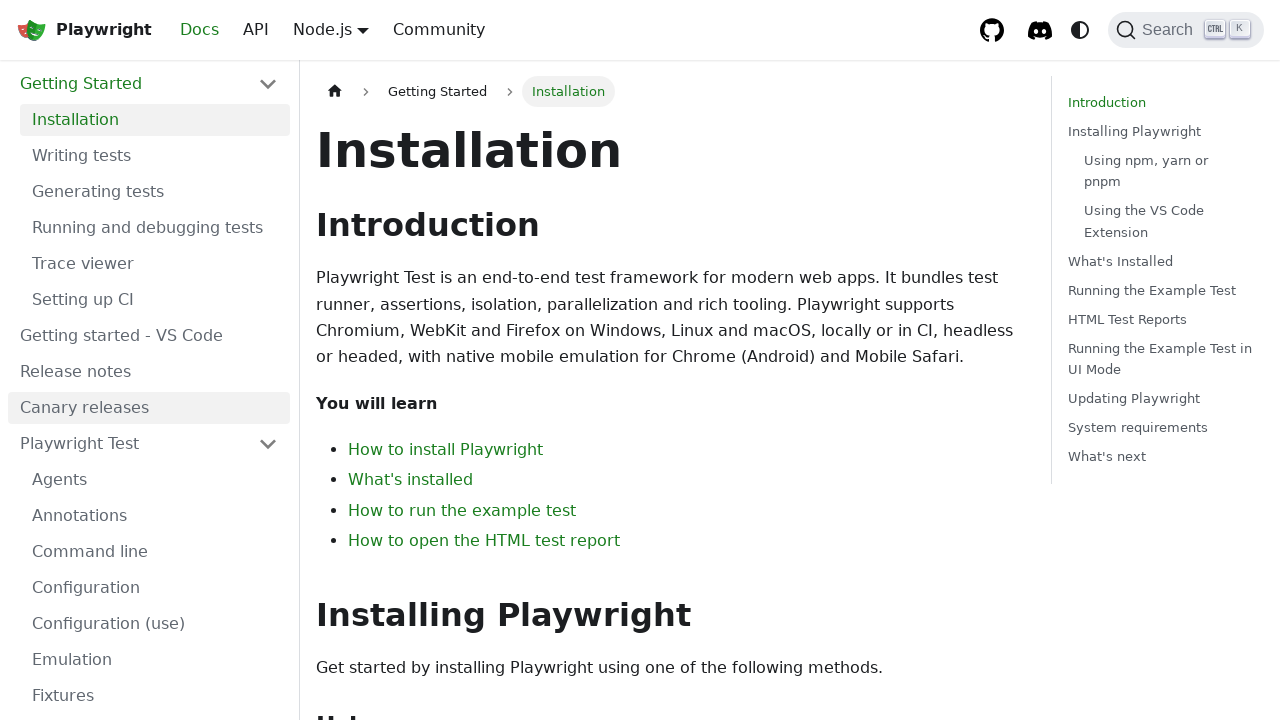